Verifies that when editing a task (by double-clicking), the checkbox and delete button are hidden for that task.

Starting URL: https://demo.playwright.dev/todomvc

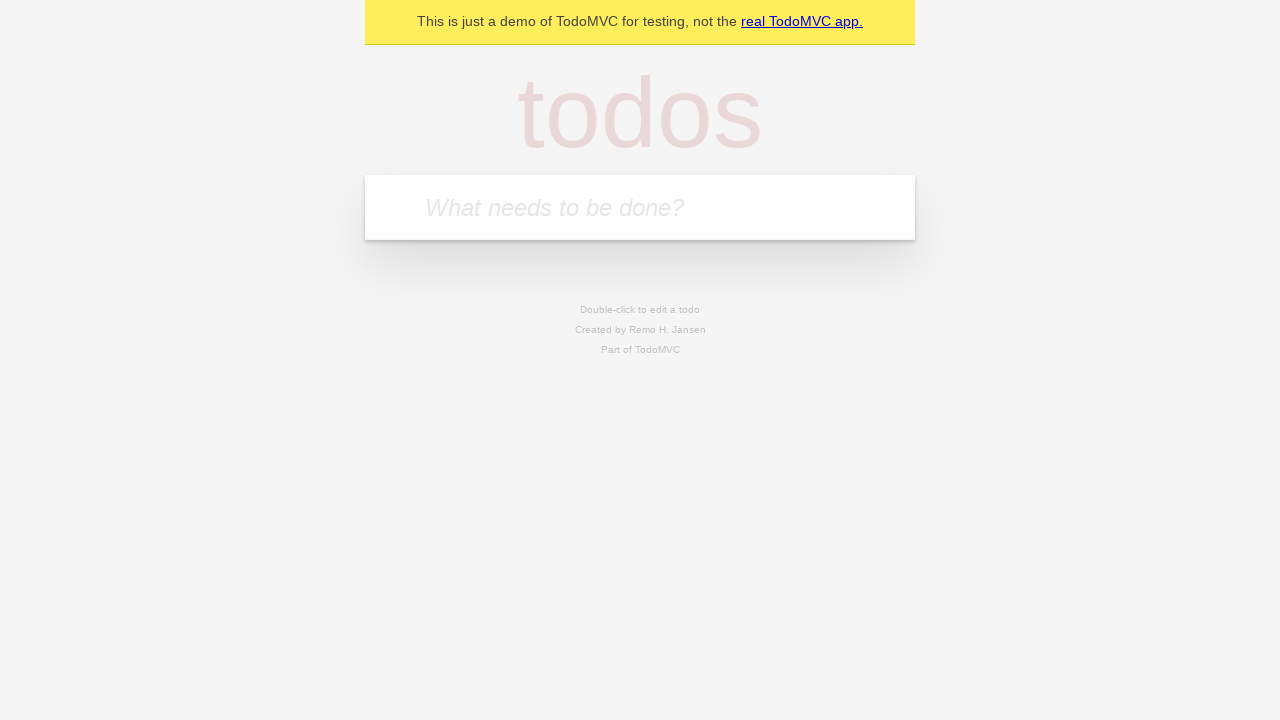

Filled first task input field with 'reply to emails like a responsible adult' on .new-todo
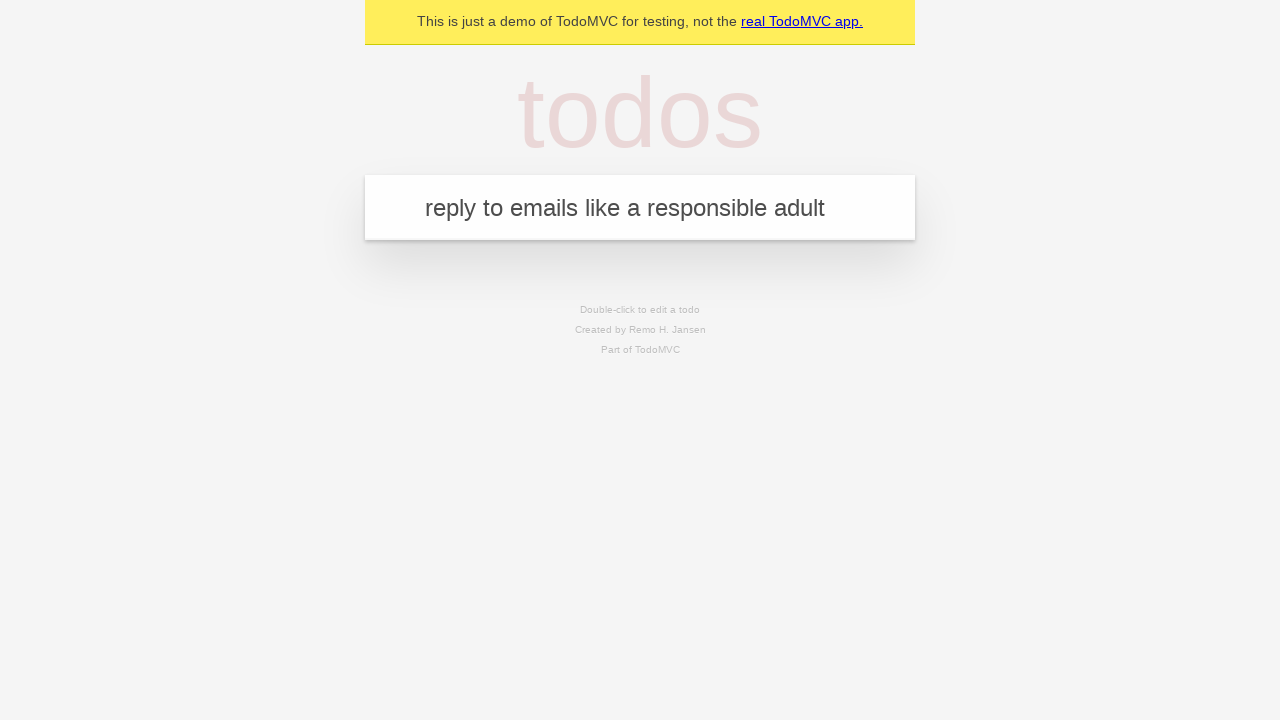

Pressed Enter to add first task on .new-todo
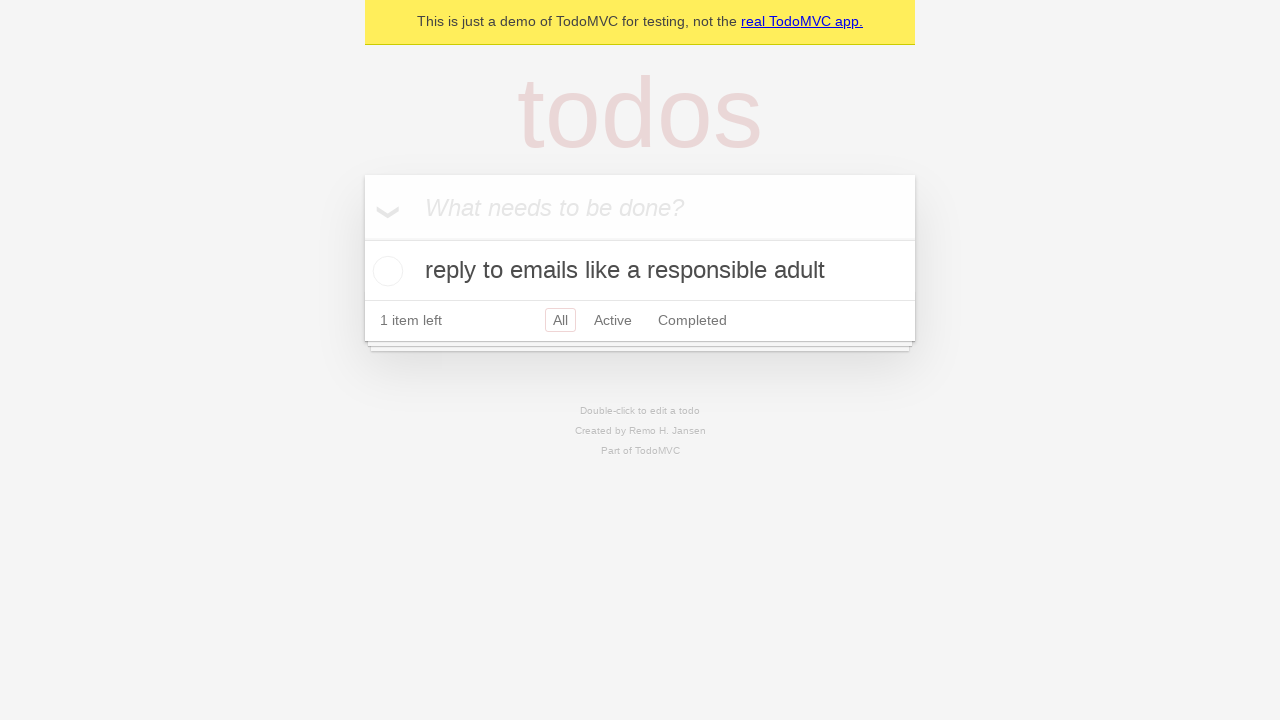

Filled second task input field with 'call mom before she calls again' on .new-todo
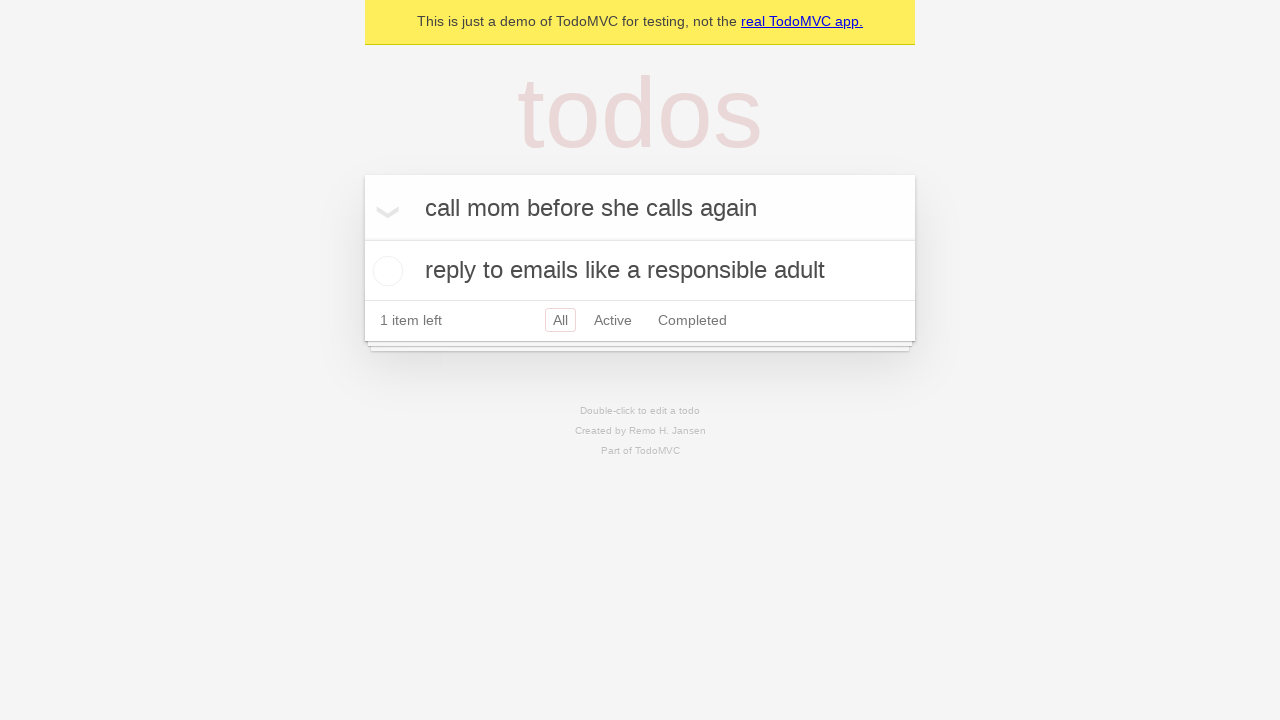

Pressed Enter to add second task on .new-todo
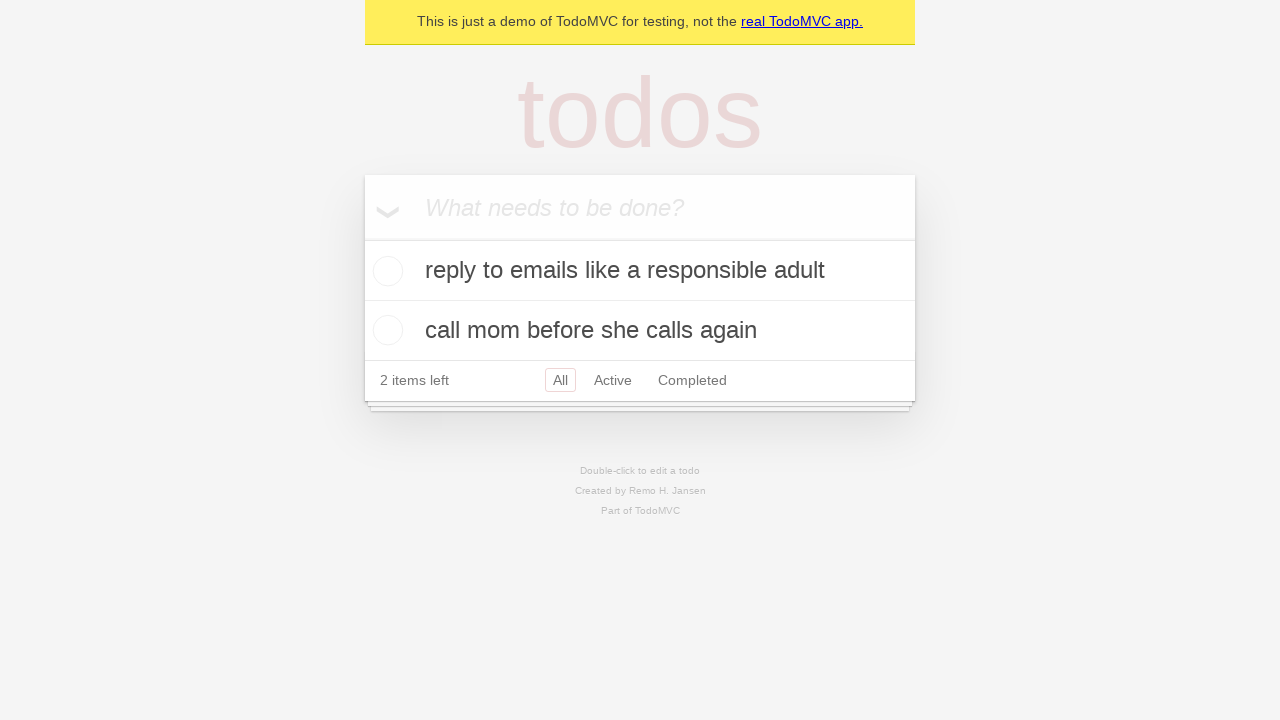

Double-clicked second task to start editing at (640, 330) on .todo-list li >> nth=1
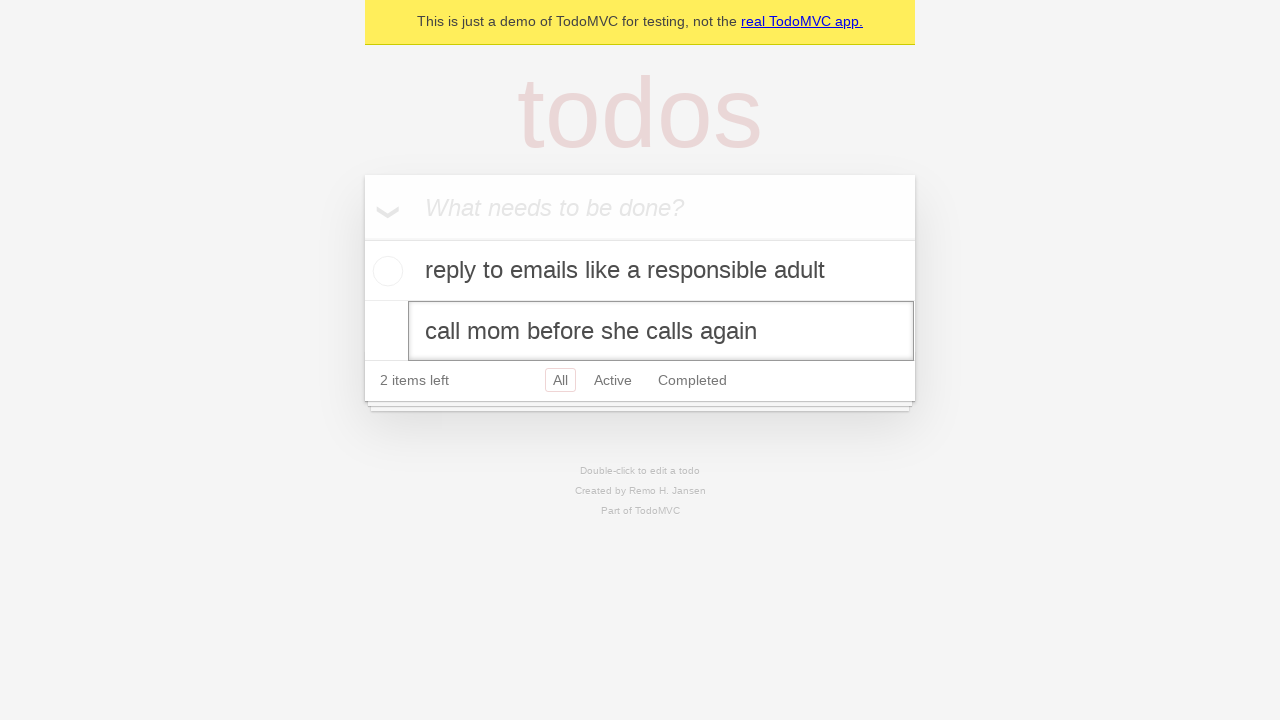

Verified that checkbox is hidden during task edit
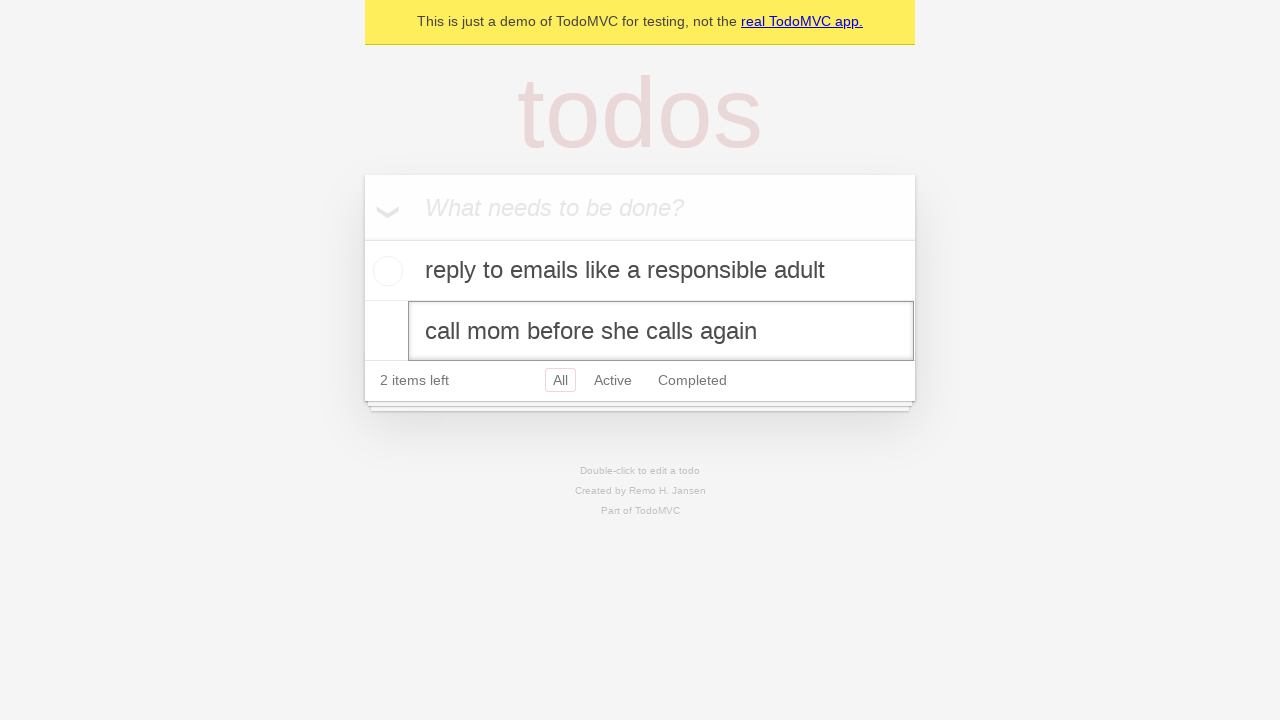

Verified that delete button is hidden during task edit
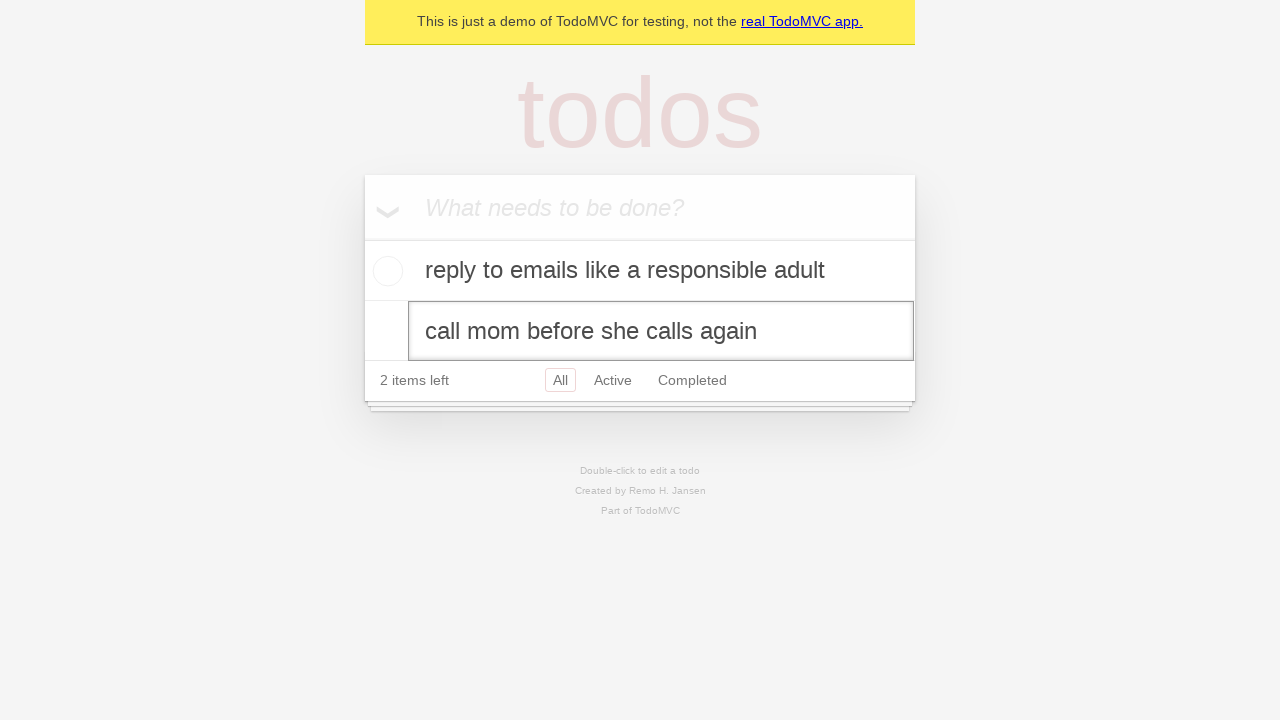

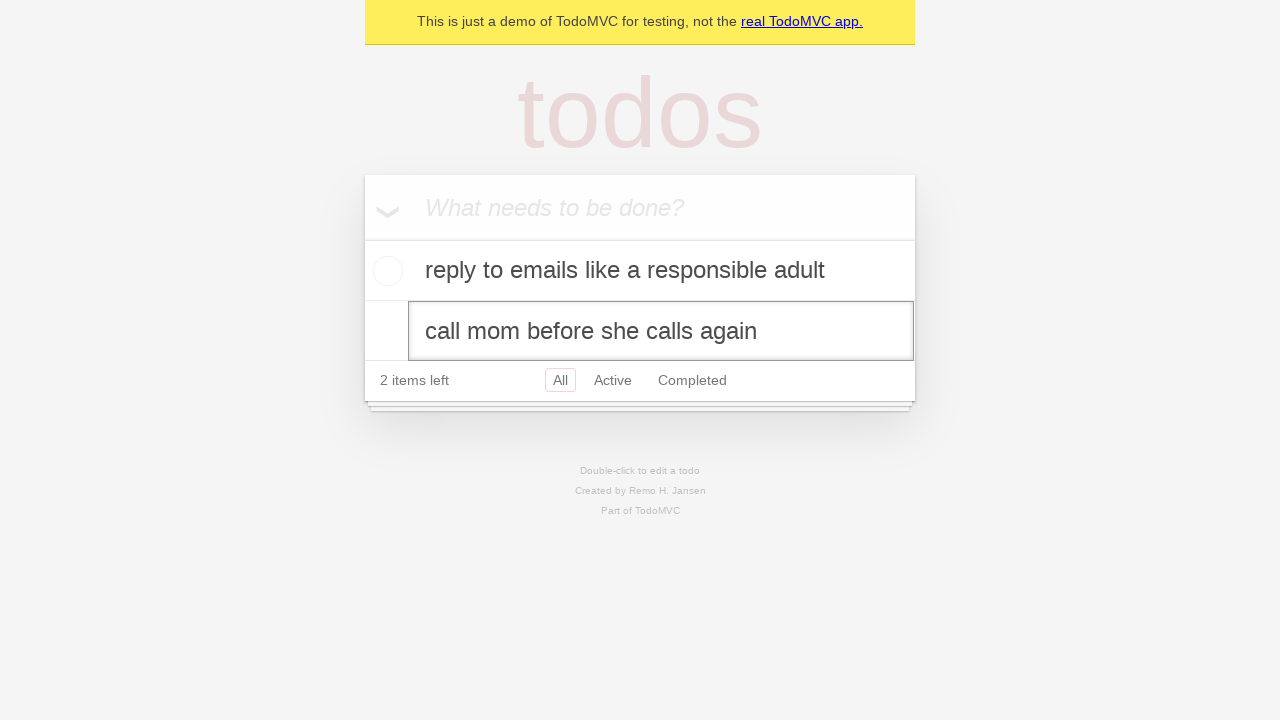